Navigates to Google Play Store's games on sale collection page, waits for game listings to load, and scrolls down to load more content dynamically.

Starting URL: https://play.google.com/store/apps/collection/promotion_3002a18_gamesonsale?hl=en

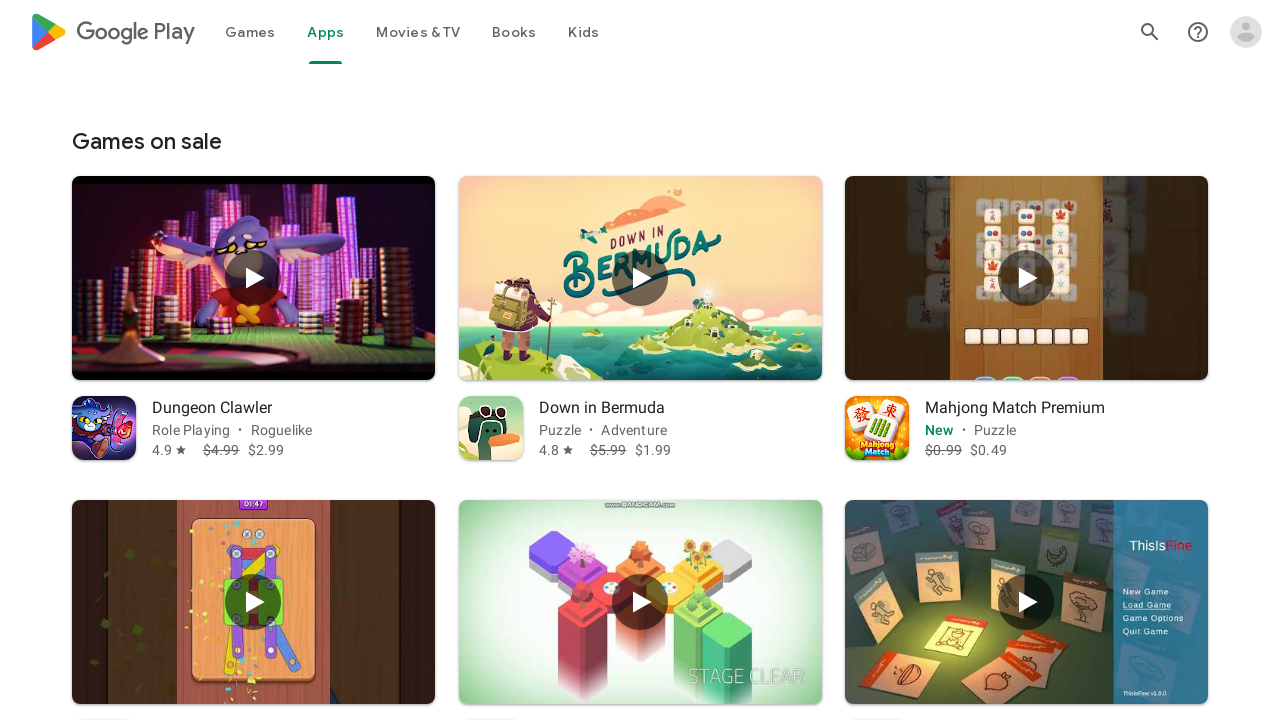

Waited for game listing elements to load on Google Play Store games on sale collection page
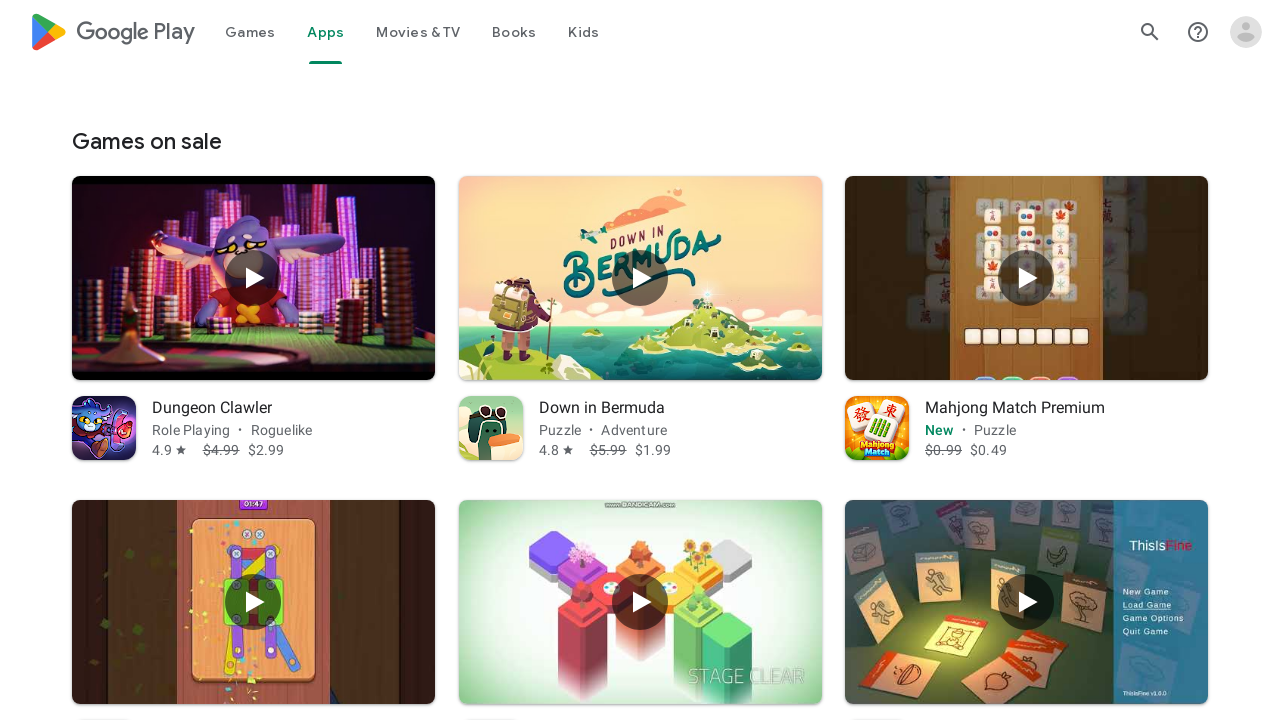

Additional wait to ensure content is fully loaded
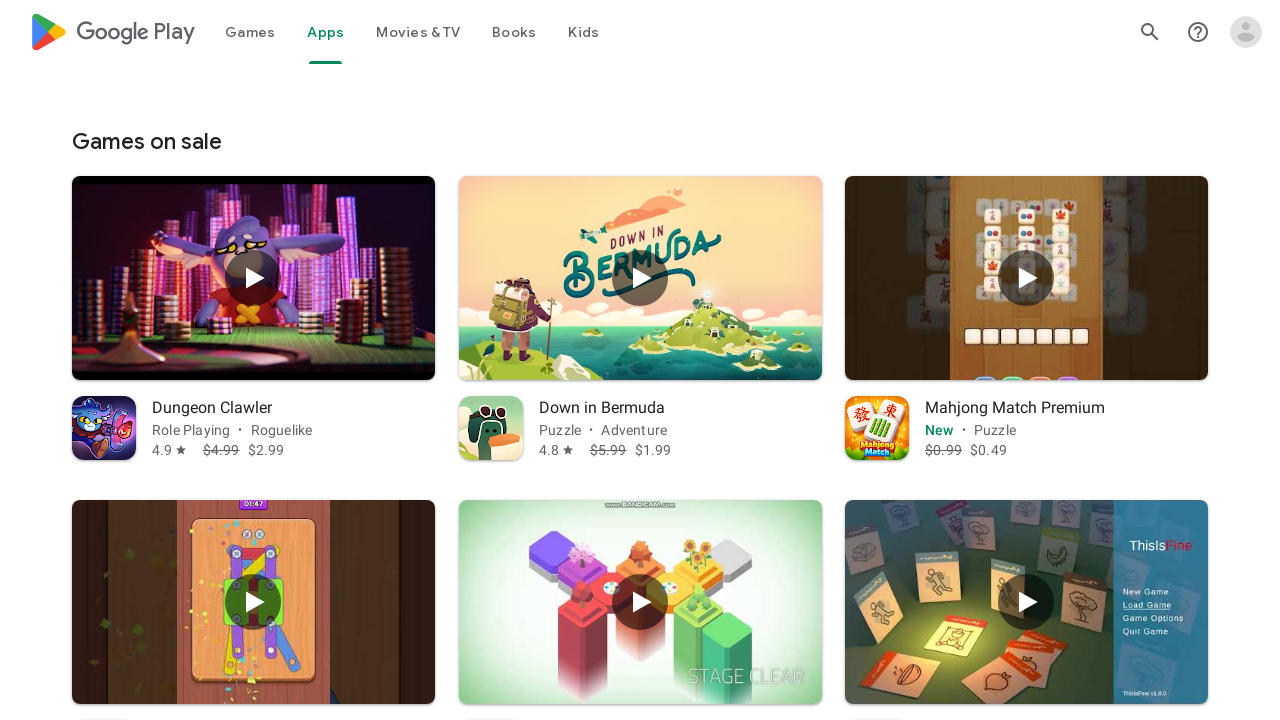

Retrieved current scroll height
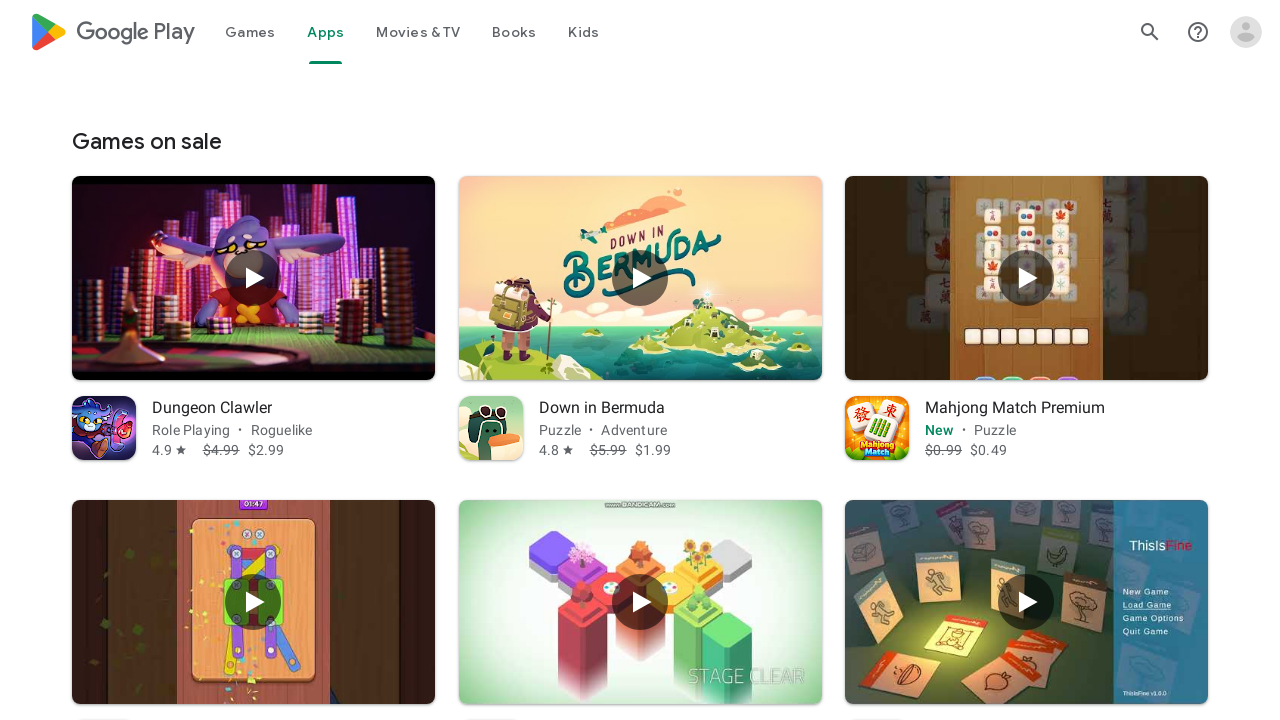

Scrolled to bottom of page to load more games
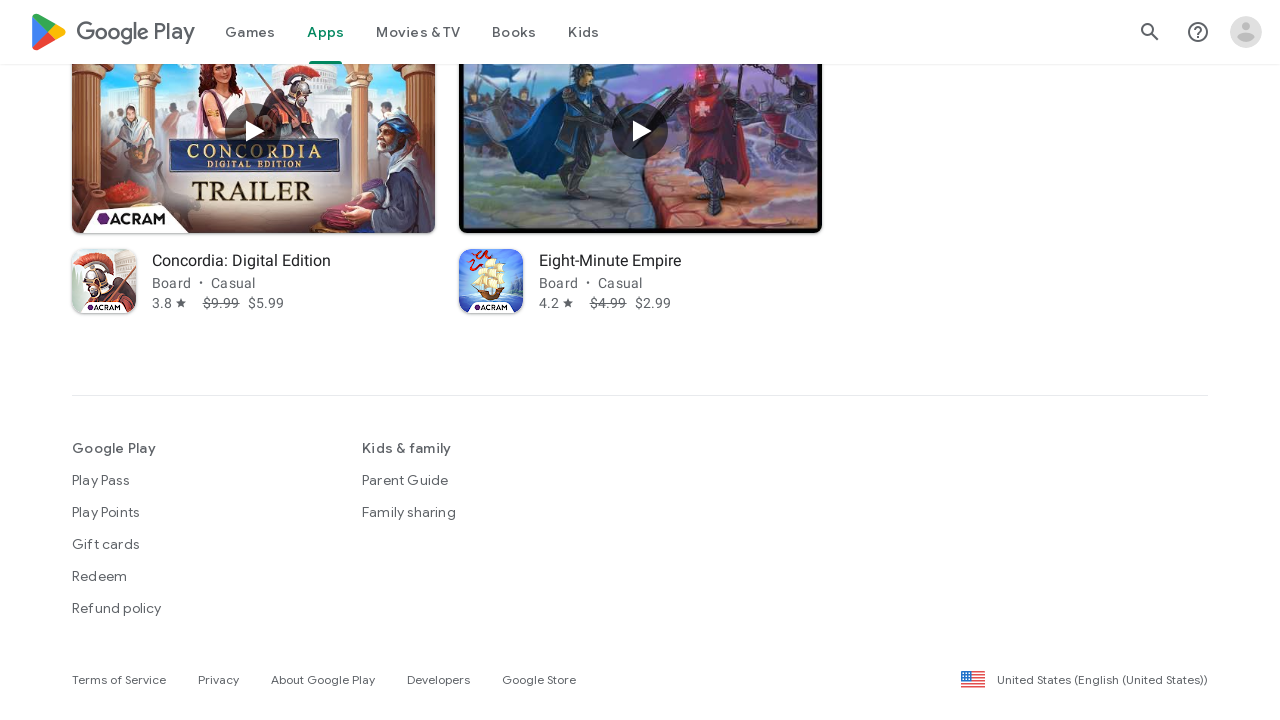

Waited for new content to potentially load after scrolling
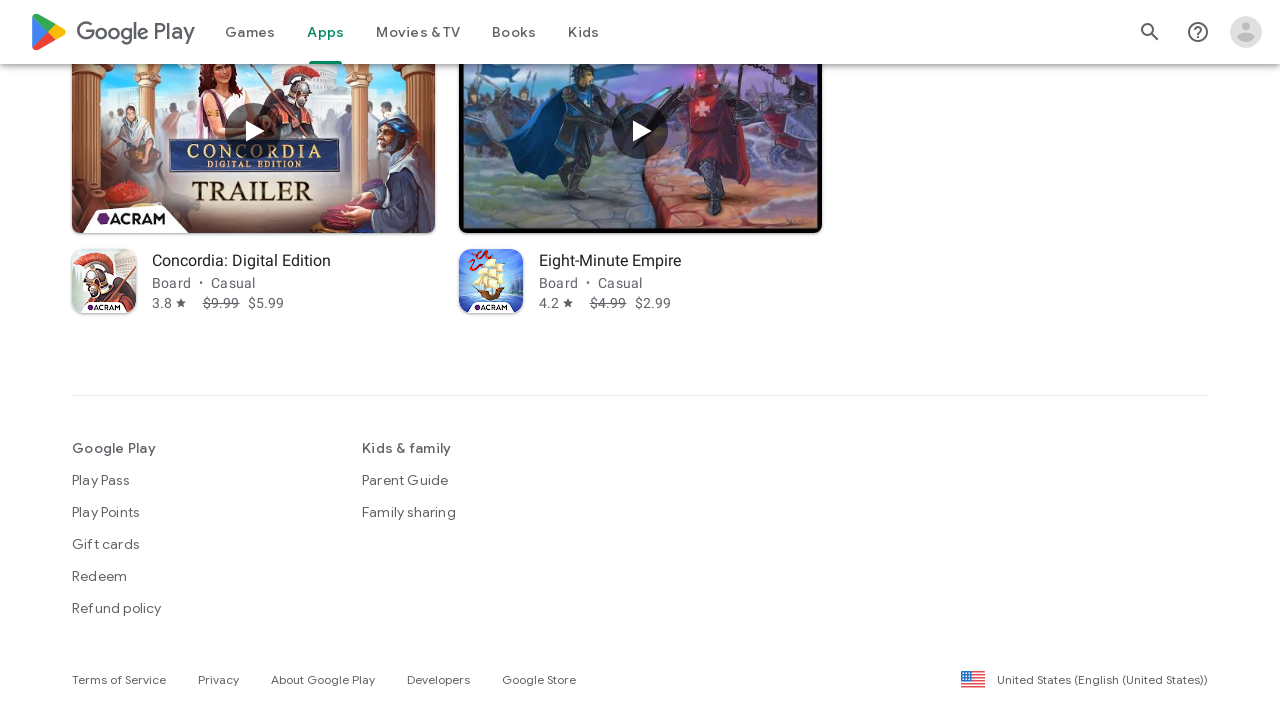

Checked new scroll height to detect if more content loaded
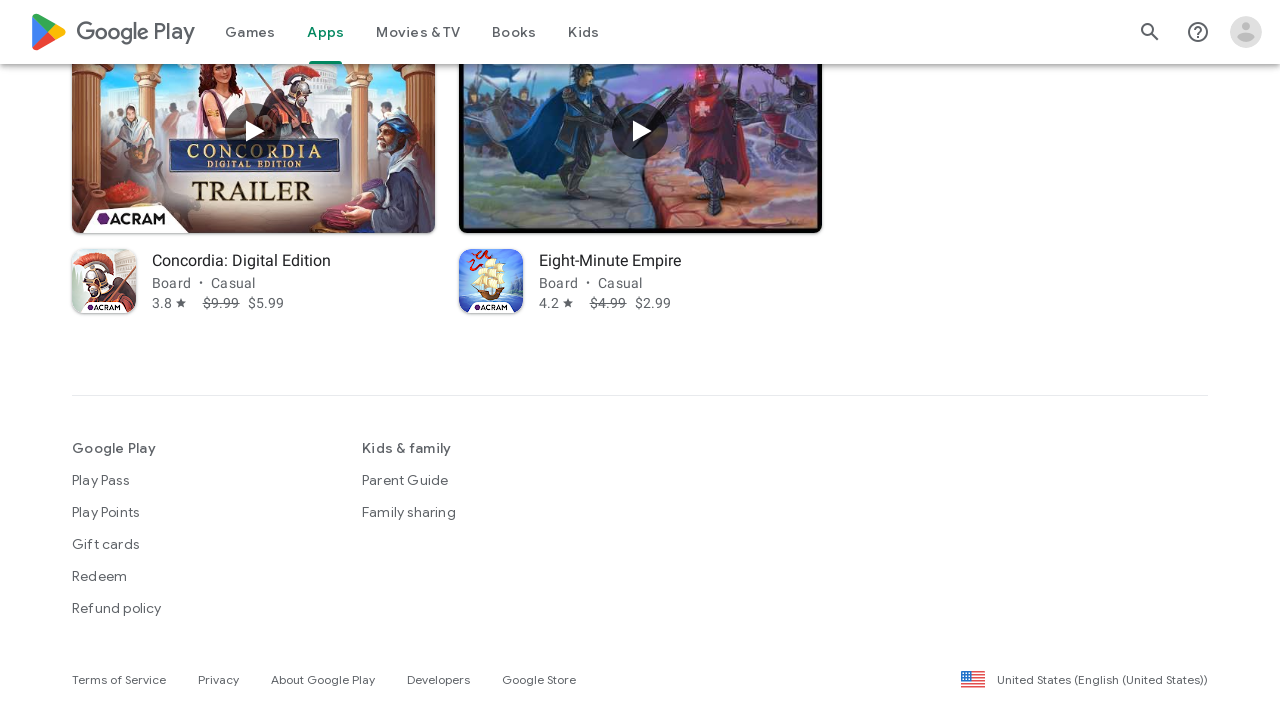

Verified game elements are visible after scrolling
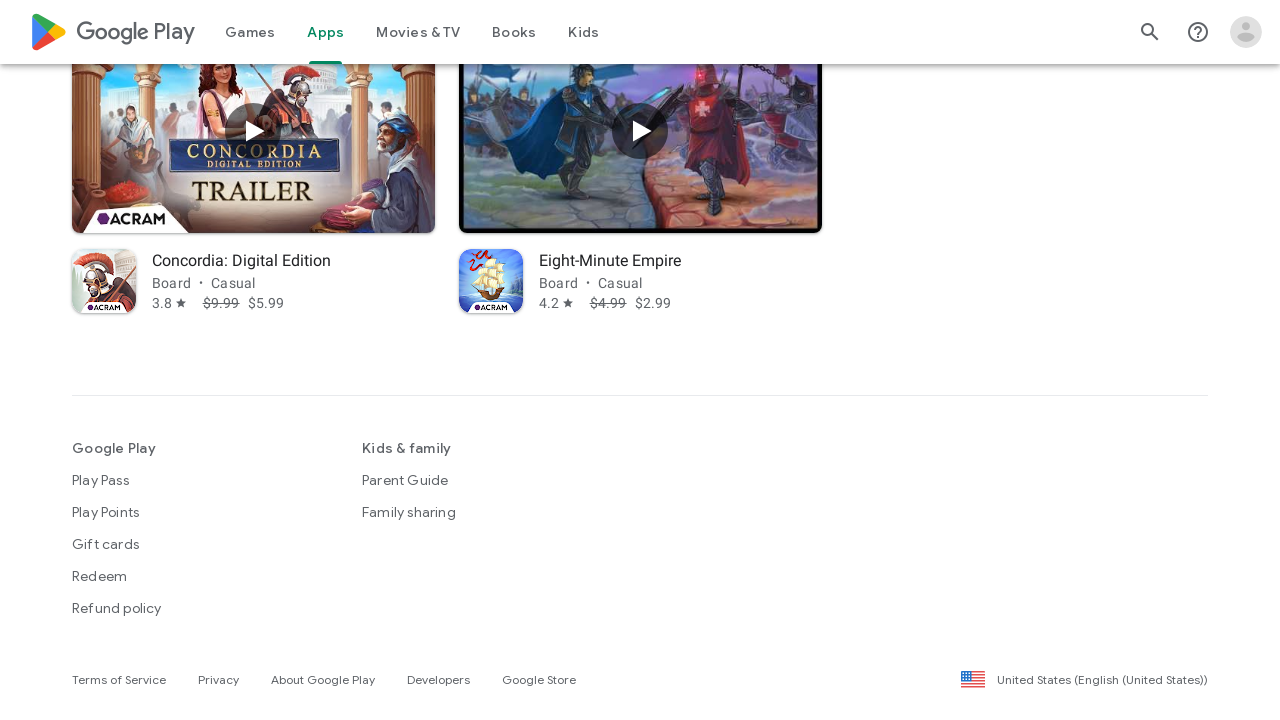

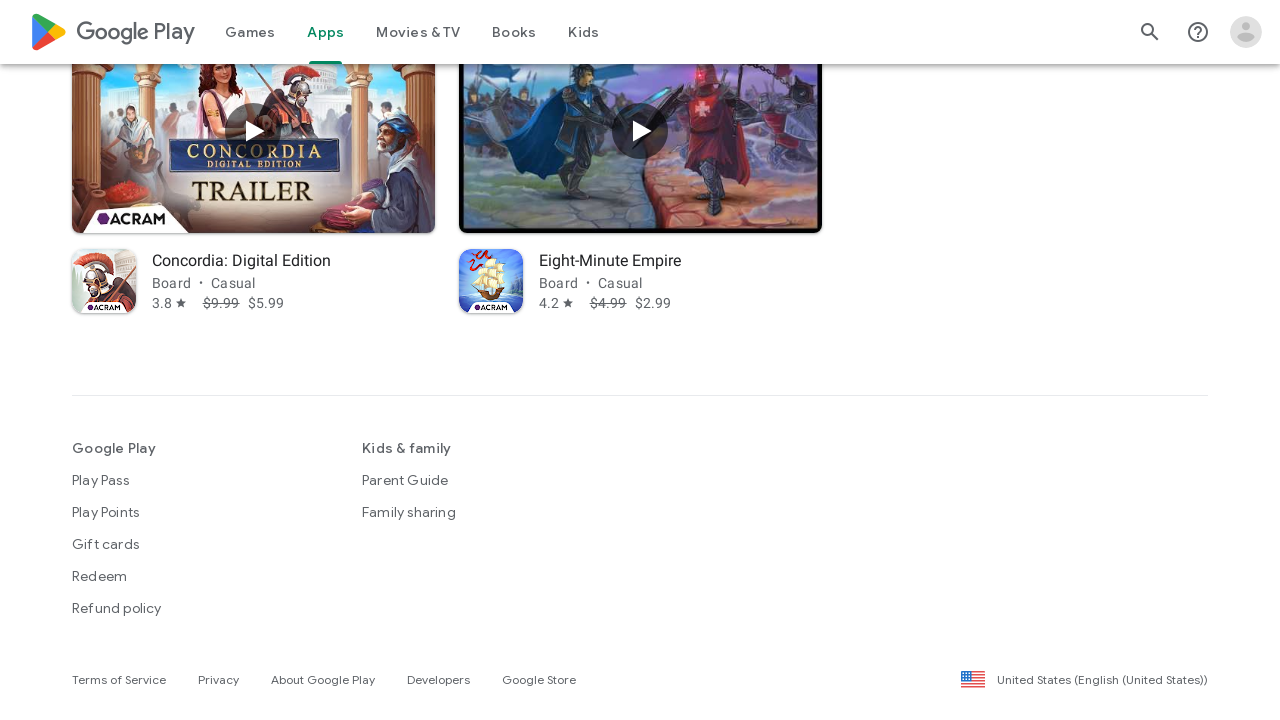